Tests browser window handling by clicking a button to open a new child window, switching to it, verifying the heading text is present, and then switching back to the parent window.

Starting URL: https://demoqa.com/browser-windows

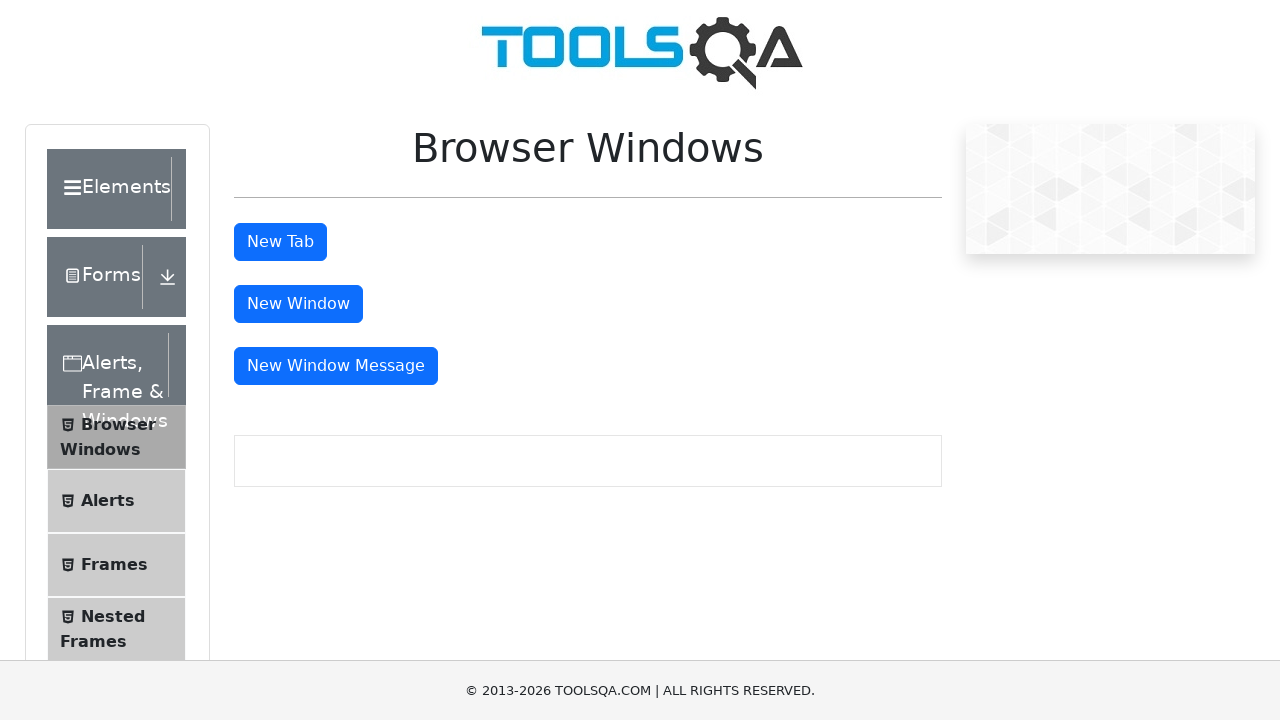

Clicked button to open new child window at (298, 304) on #windowButton
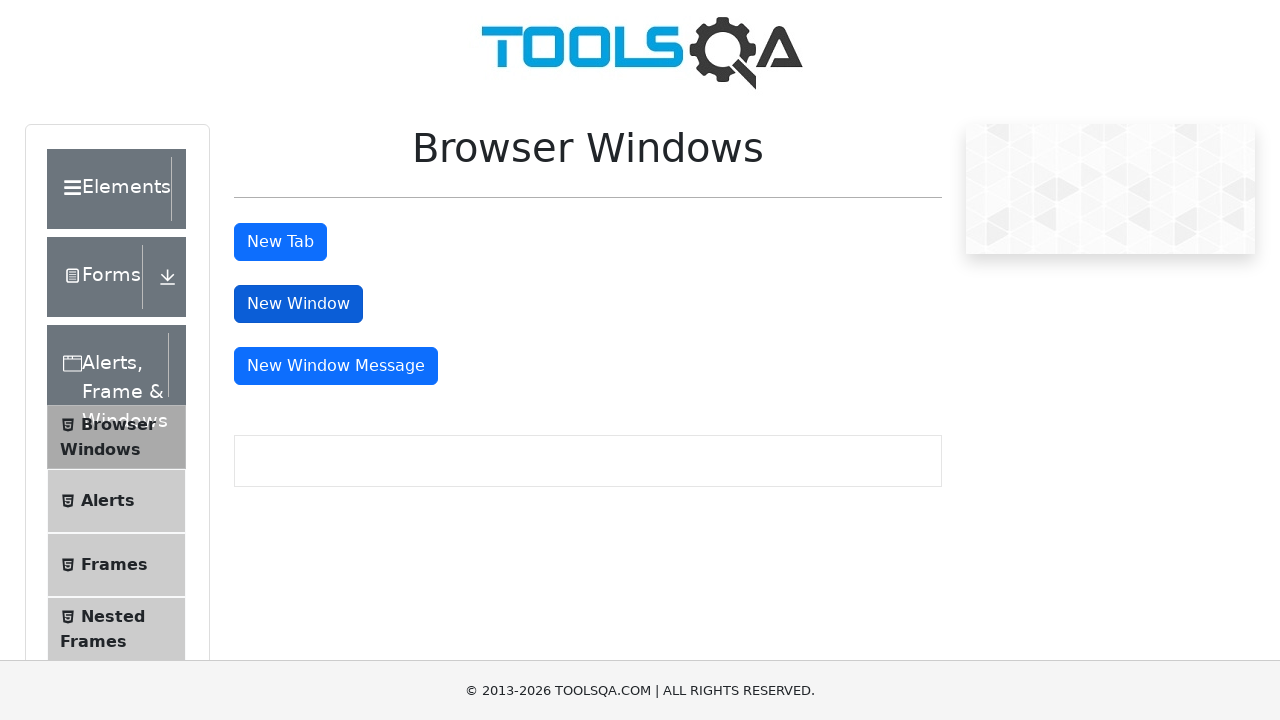

Captured new child window page object
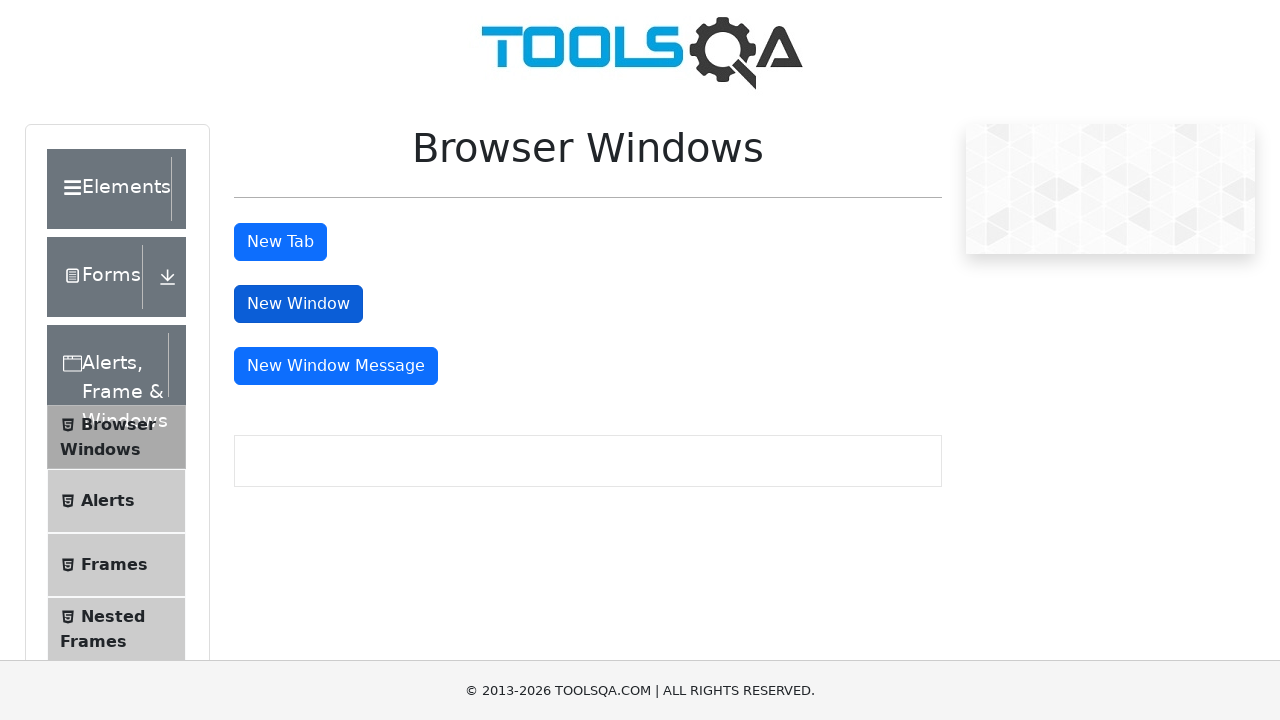

Waited for child window to load completely
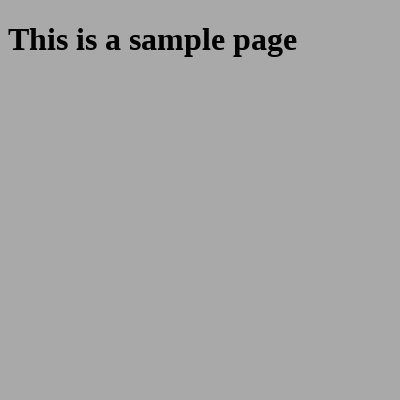

Sample heading element appeared in child window
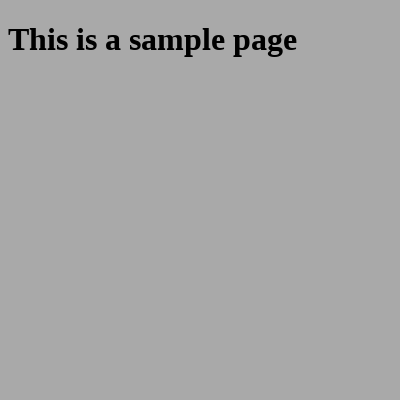

Retrieved heading text from child window: 'This is a sample page'
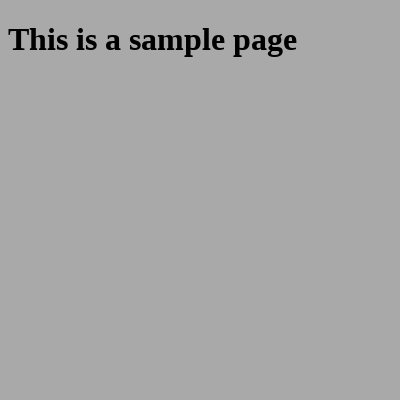

Switched back to parent window
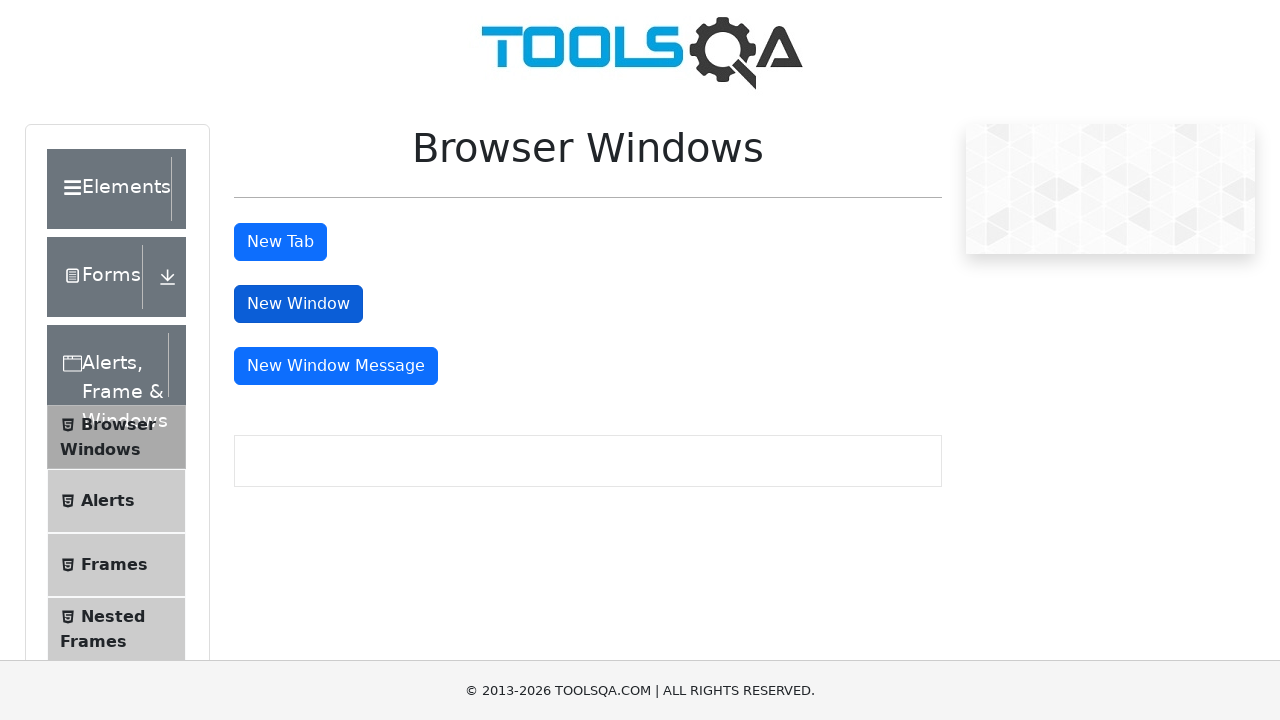

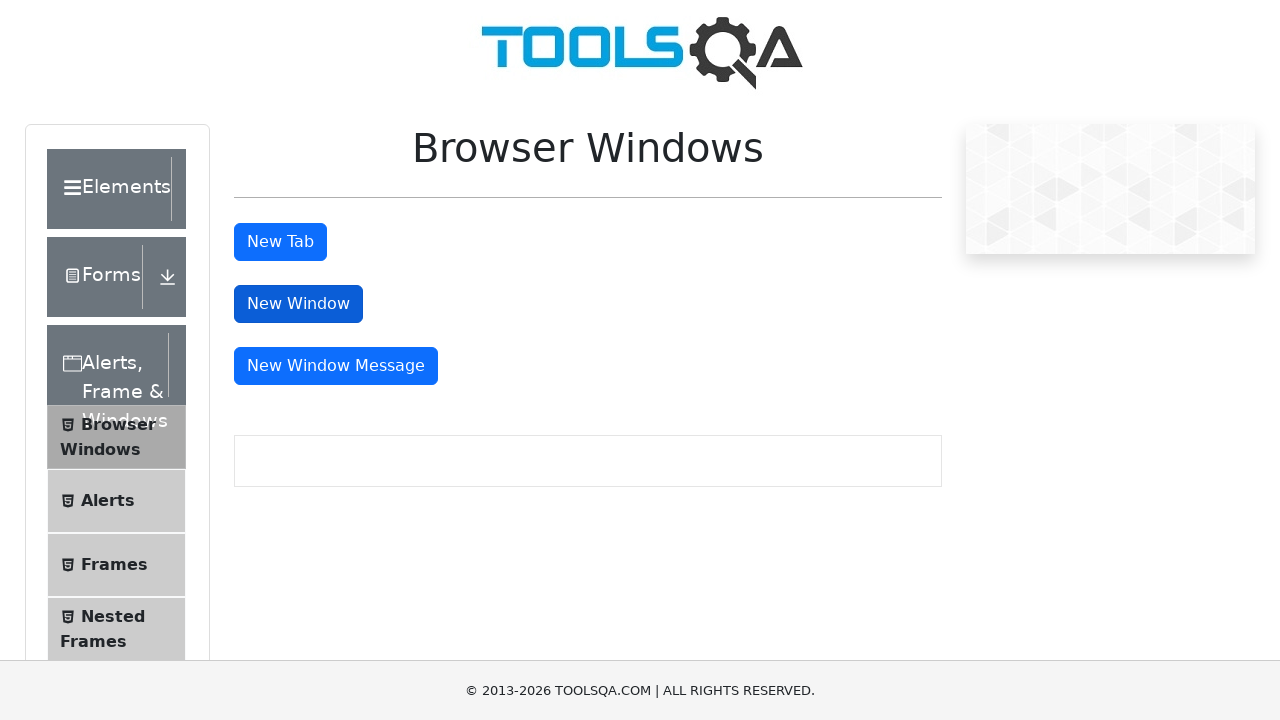